Tests dynamic loading by clicking Start button and waiting for "Hello World!" text to appear

Starting URL: https://automationfc.github.io/dynamic-loading/

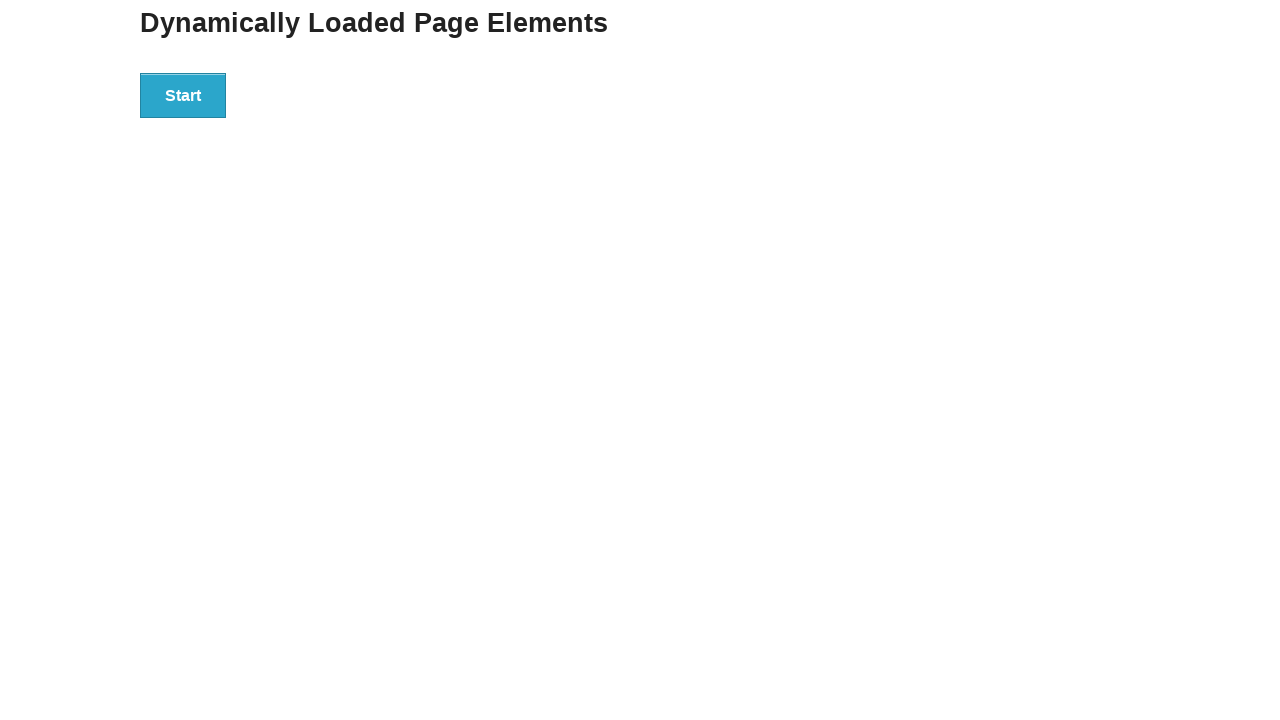

Clicked Start button to initiate dynamic loading at (183, 95) on xpath=//button[text()='Start']
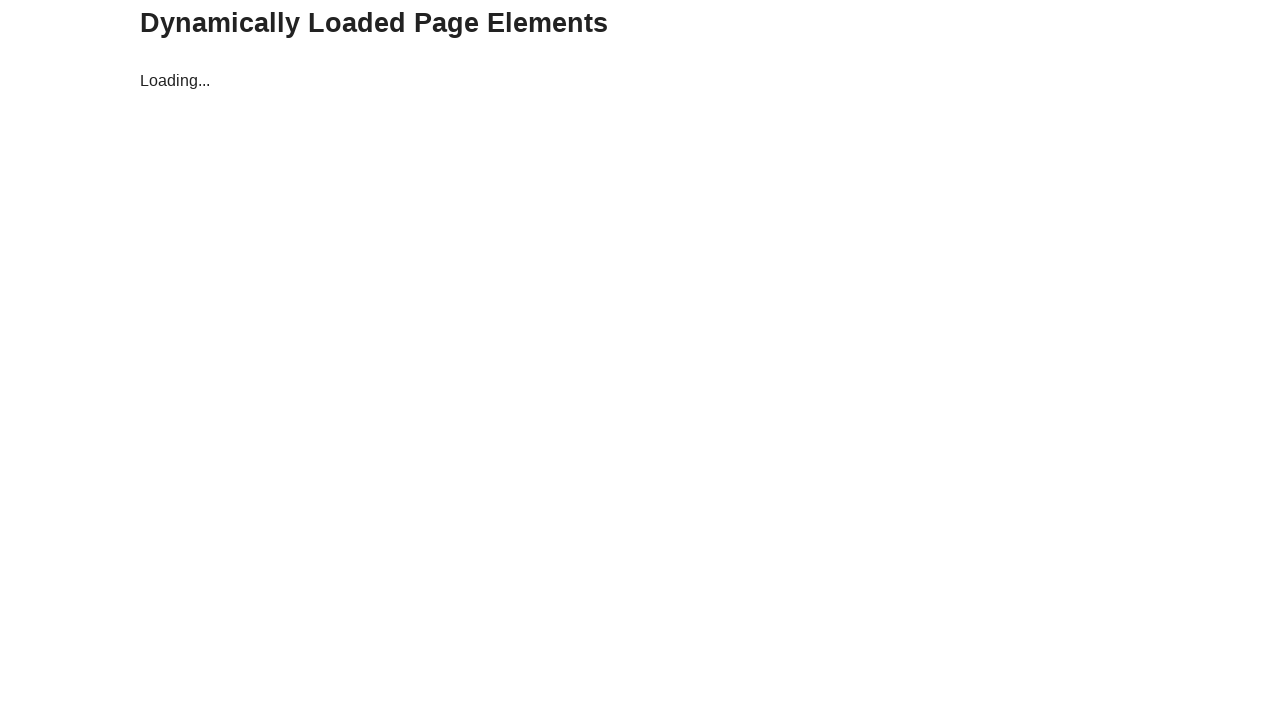

Waited for 'Hello World!' text to appear
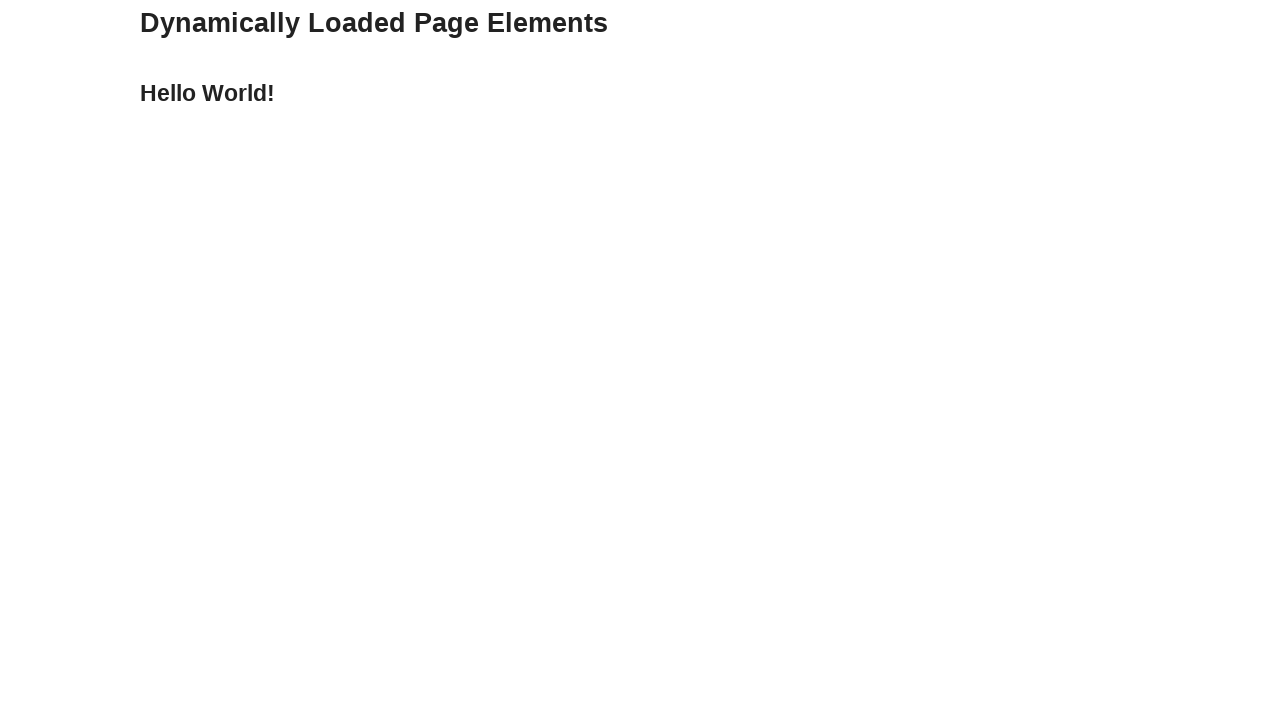

Retrieved text content: 'Hello World!'
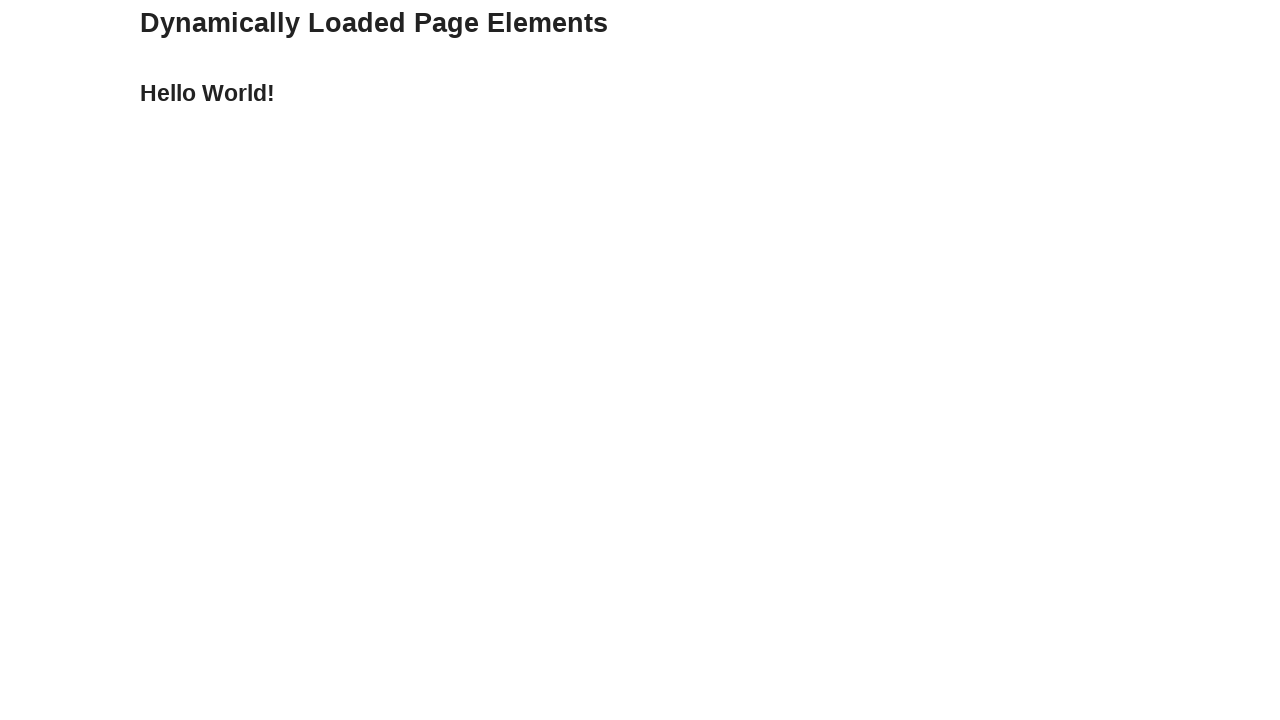

Verified 'Hello World!' text matches expected value
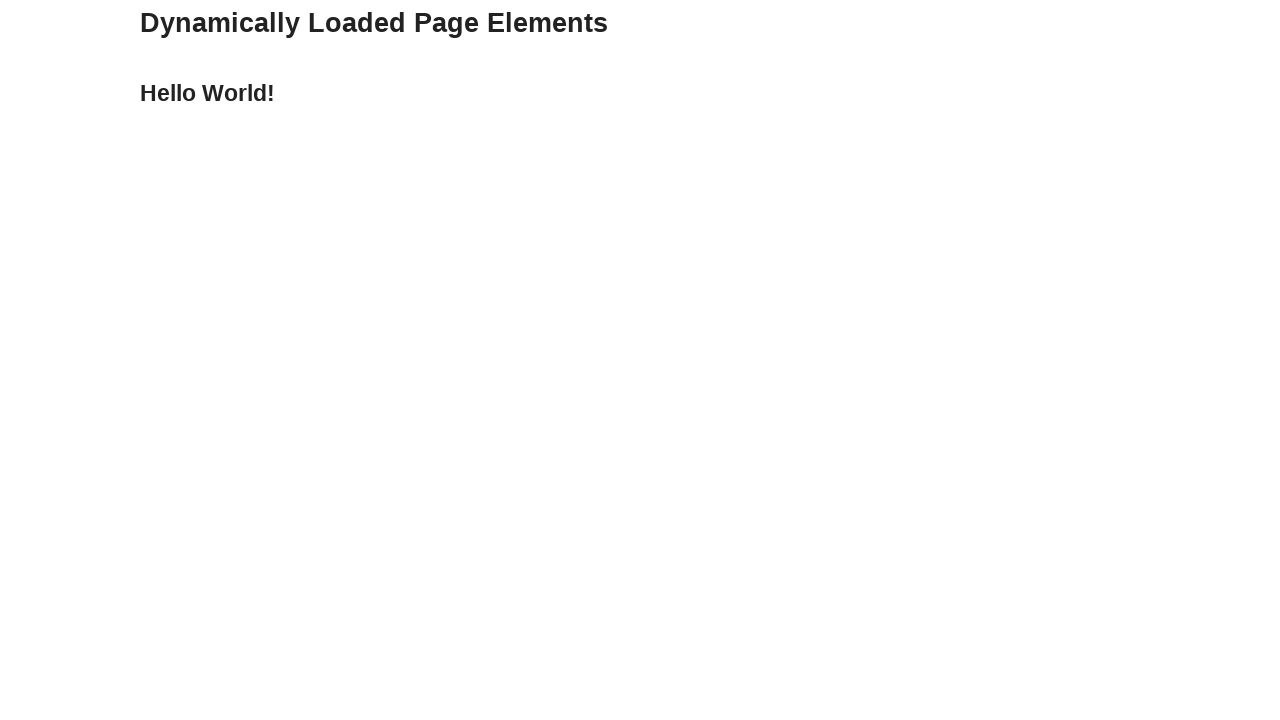

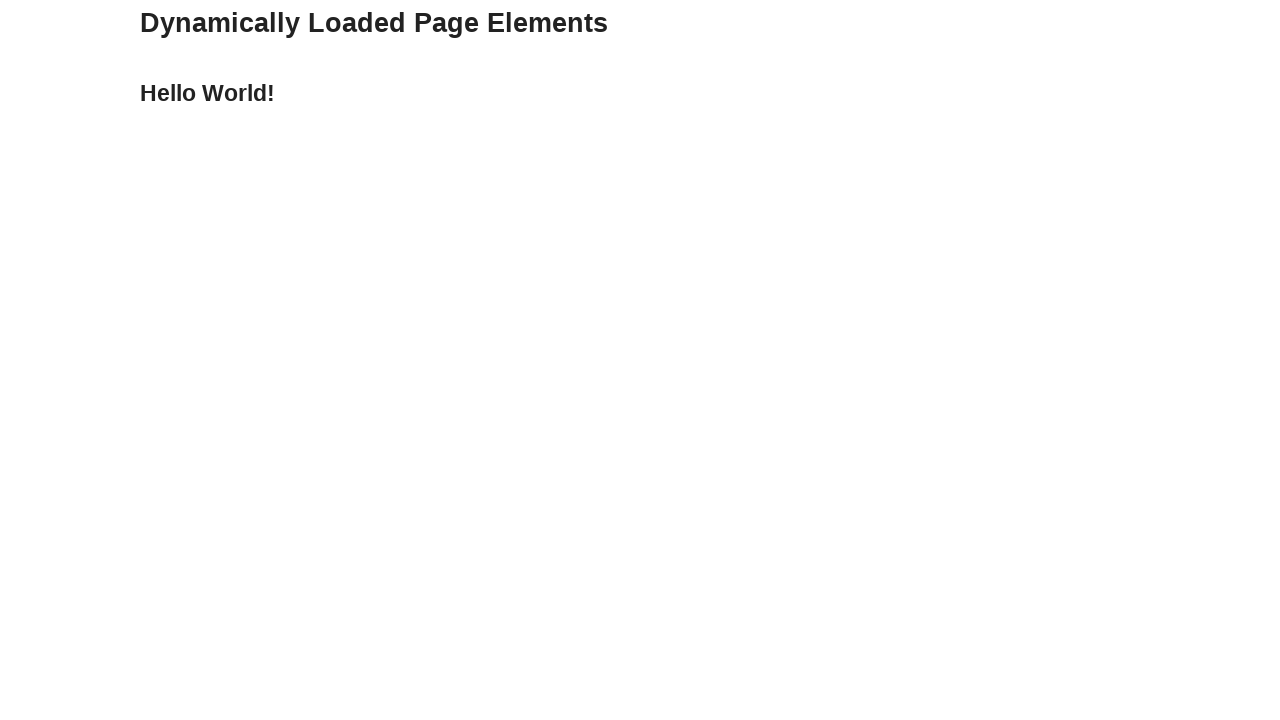